Tests scrolling functionality on a webpage, including scrolling down, up, and scrolling to a specific element before clicking it

Starting URL: https://omayo.blogspot.com/

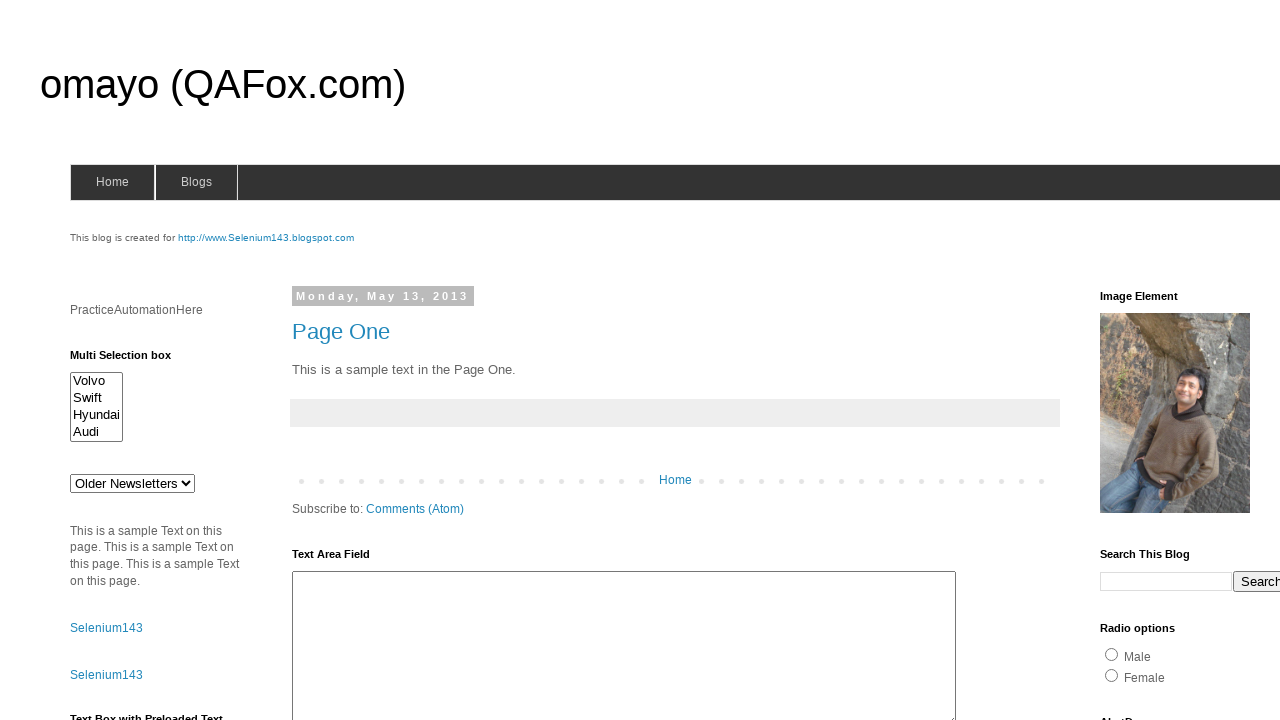

Scrolled down the page by 1000 pixels
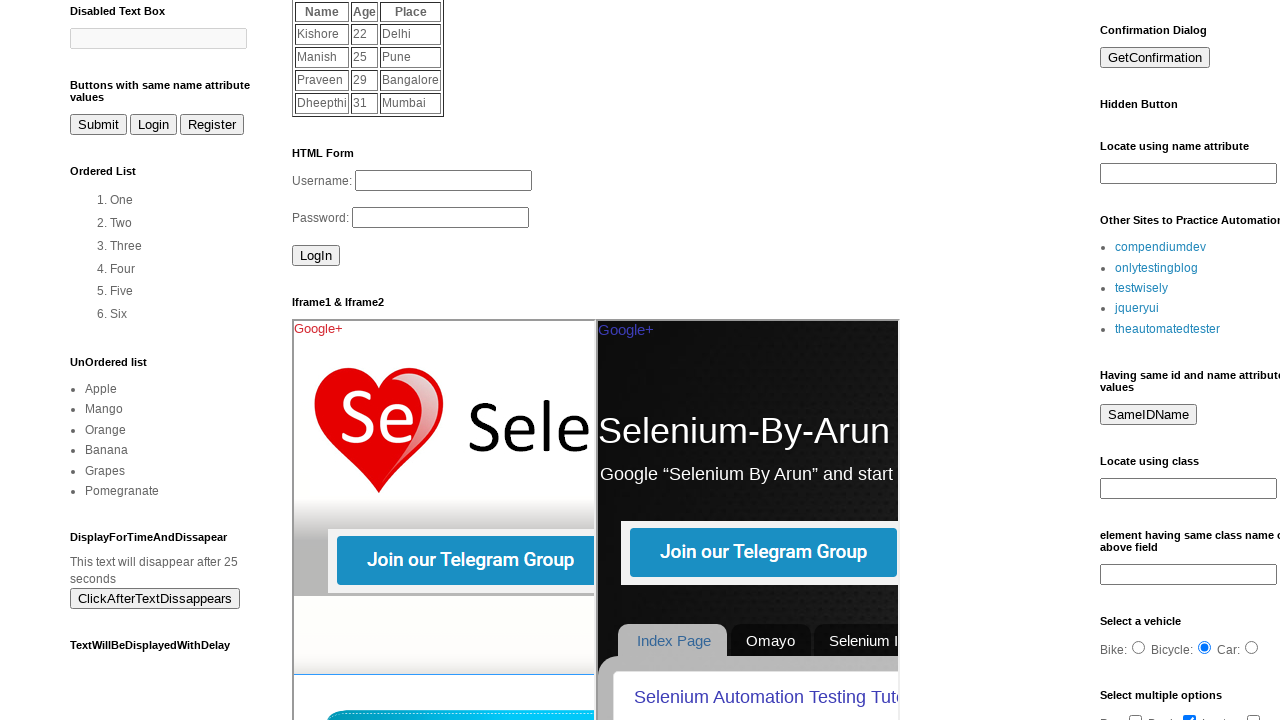

Scrolled up the page by 500 pixels
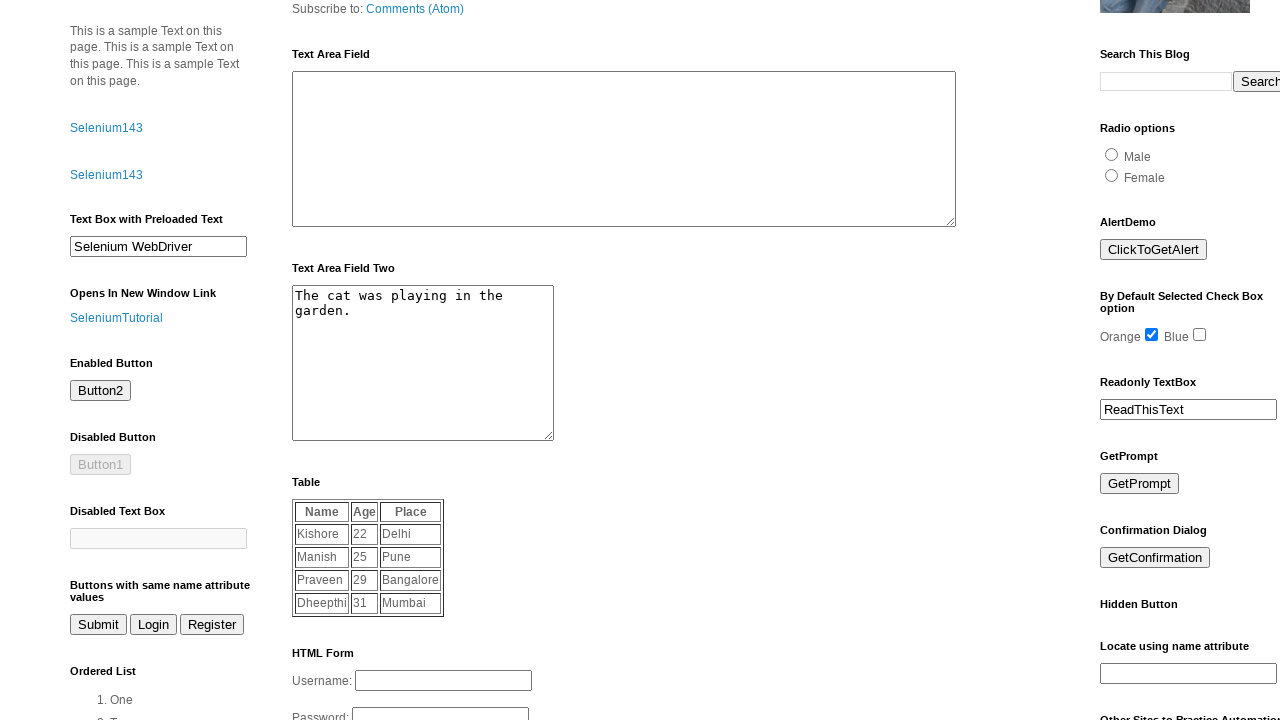

Located dropdown button and scrolled it into view
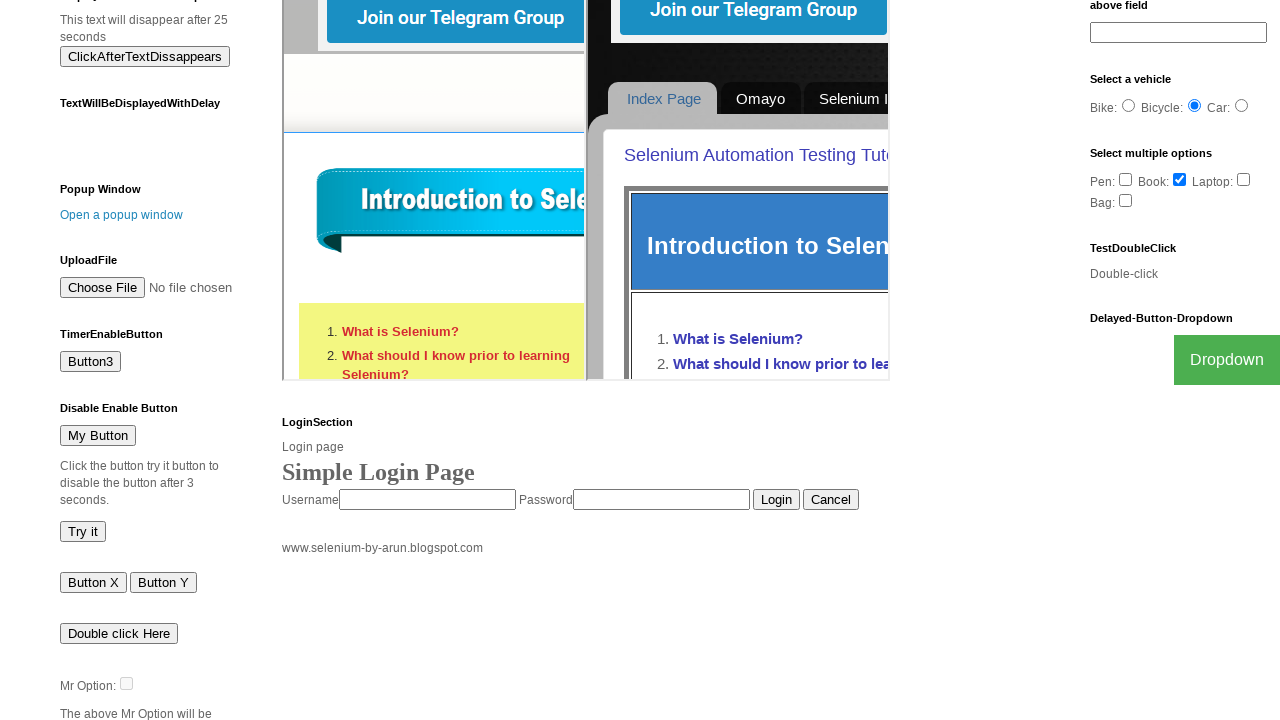

Clicked the dropdown button at (1227, 360) on xpath=//button[text()='Dropdown']
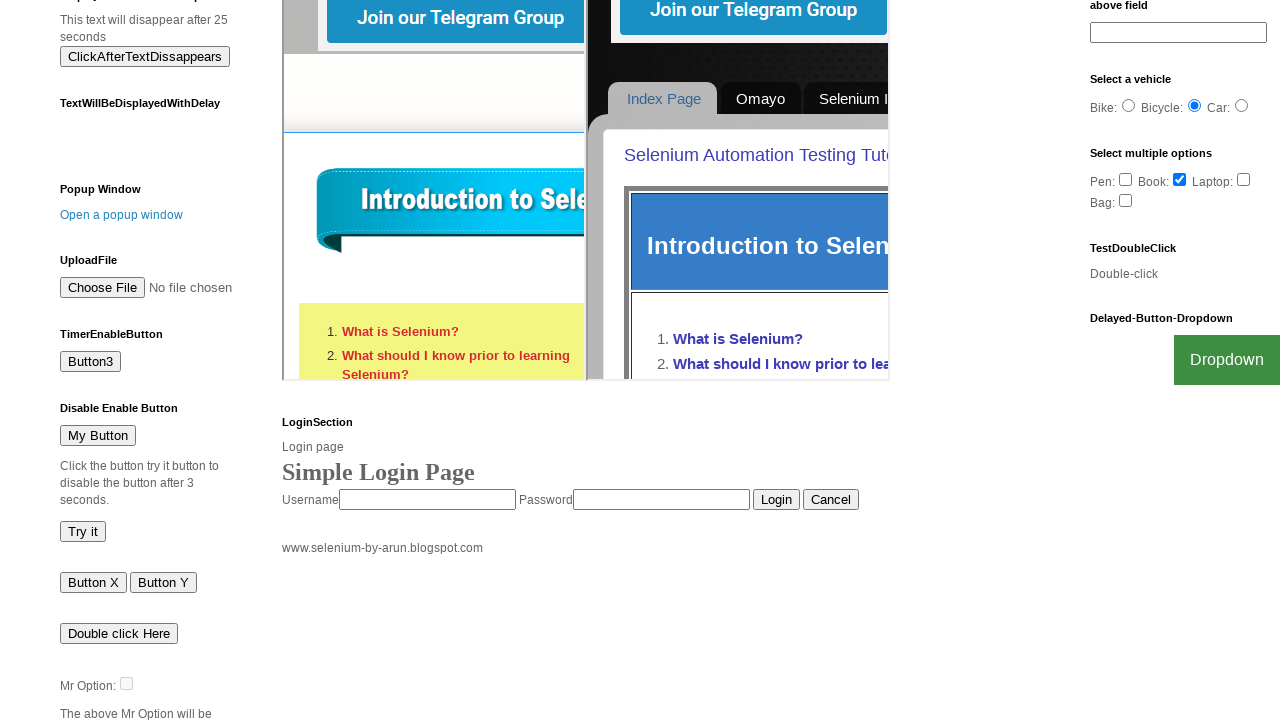

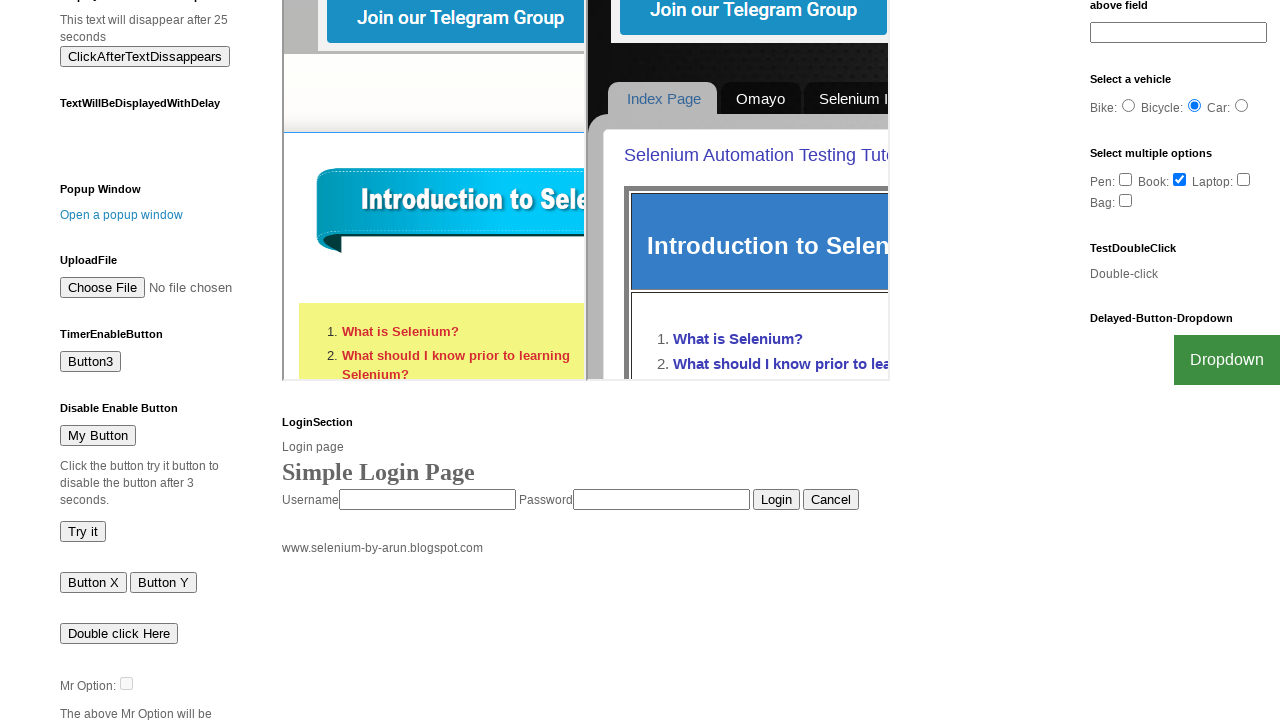